Verifies that the flight search submit button is displayed on the page

Starting URL: https://www.aa.com/homePage.do

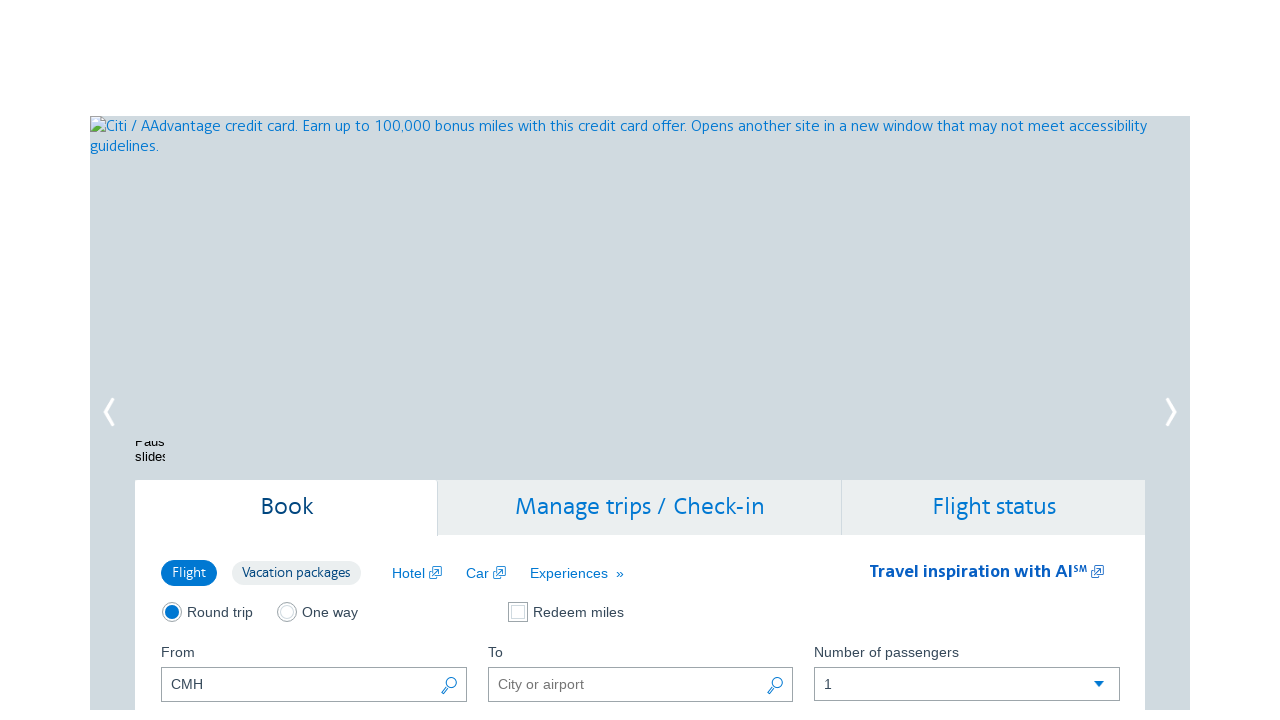

Flight search submit button is visible on the page
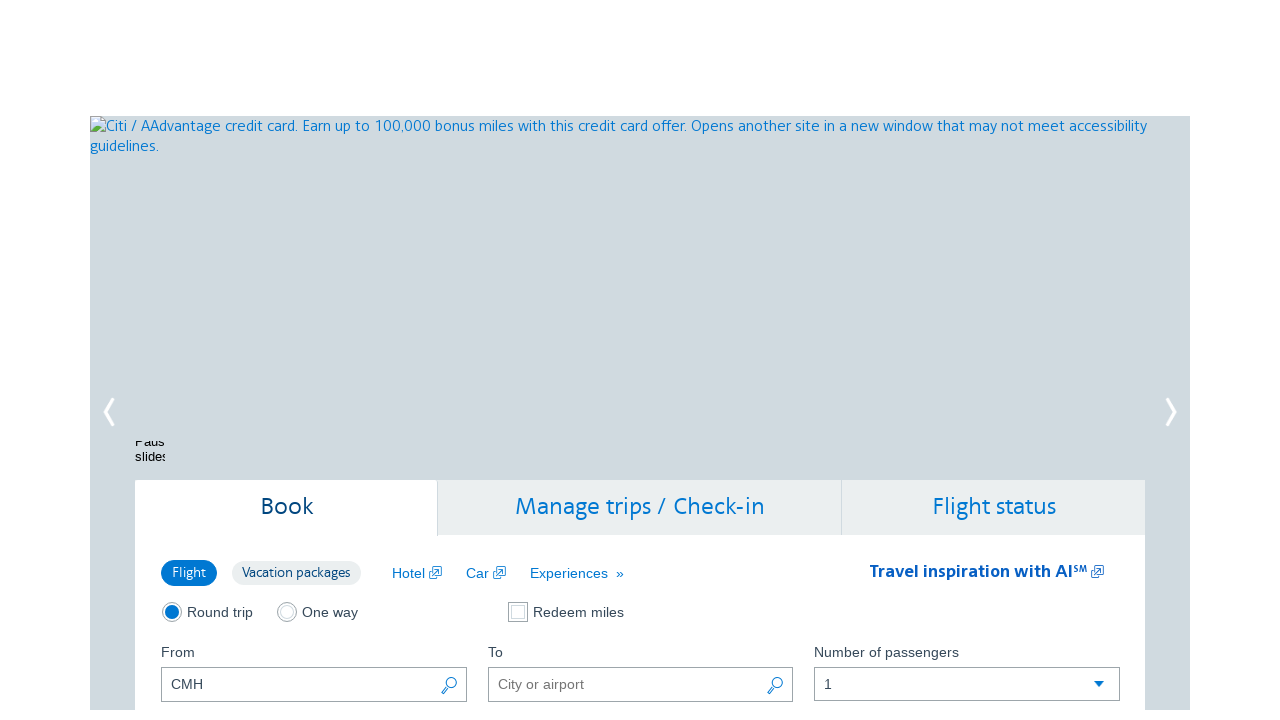

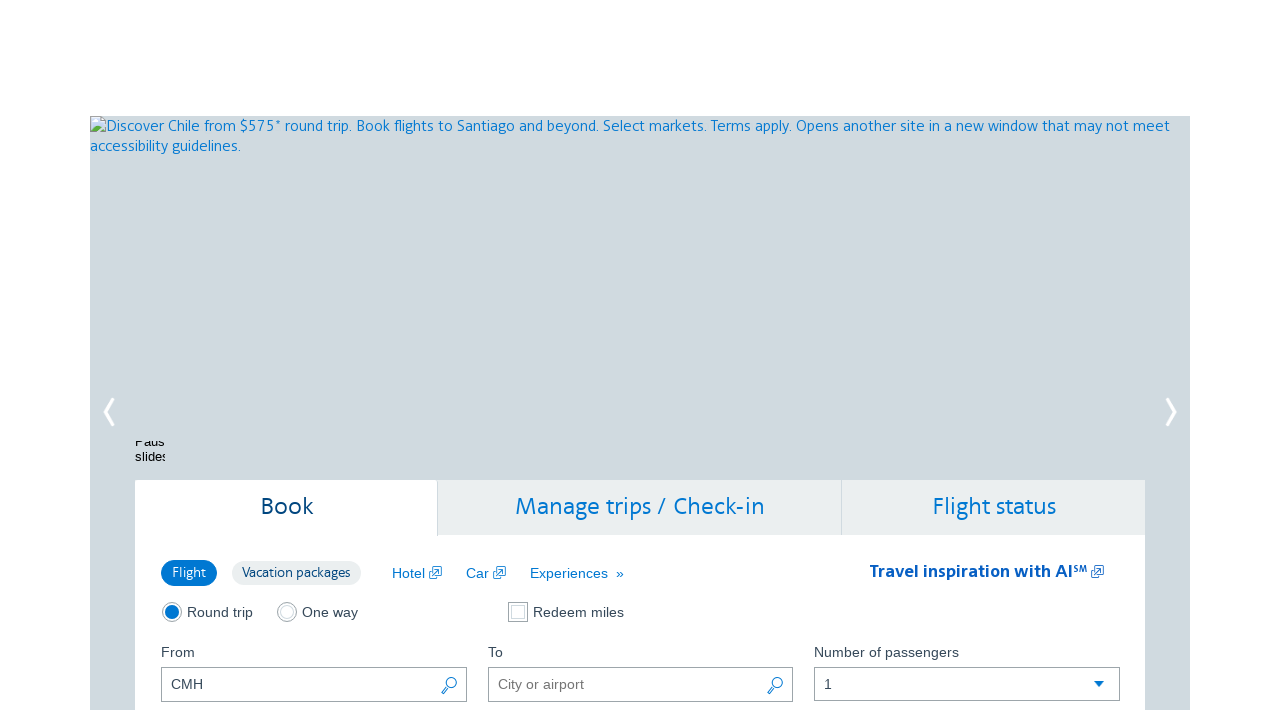